Tests dropdown selection functionality by selecting options from a dropdown menu using three different methods: by index, by visible text, and by value.

Starting URL: https://demoqa.com/select-menu

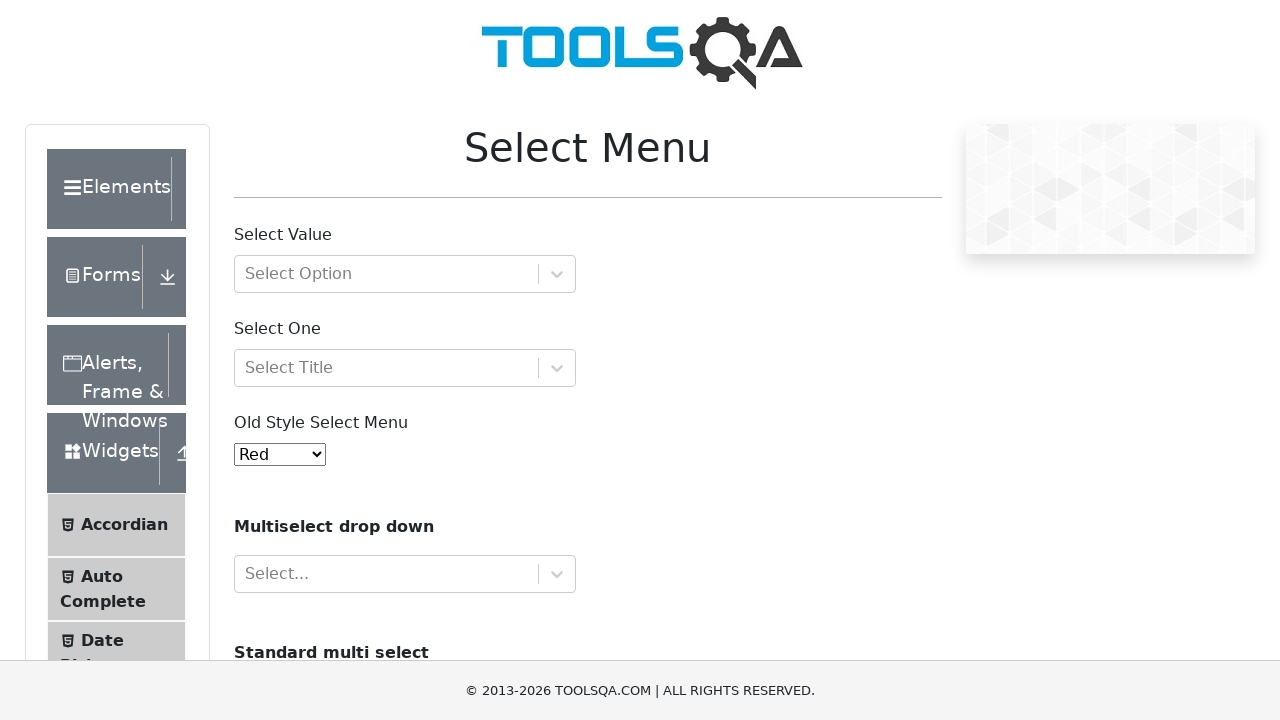

Navigated to Select Menu demo page
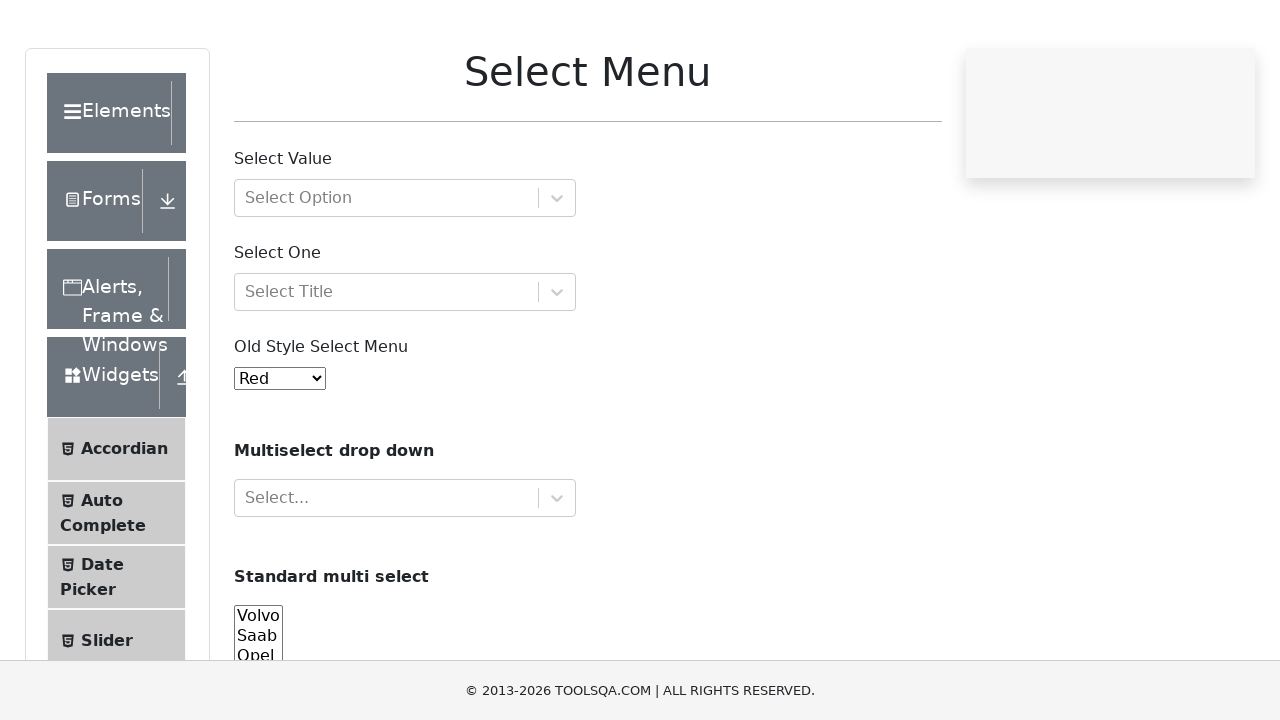

Selected dropdown option by index 5 (6th option) on #oldSelectMenu
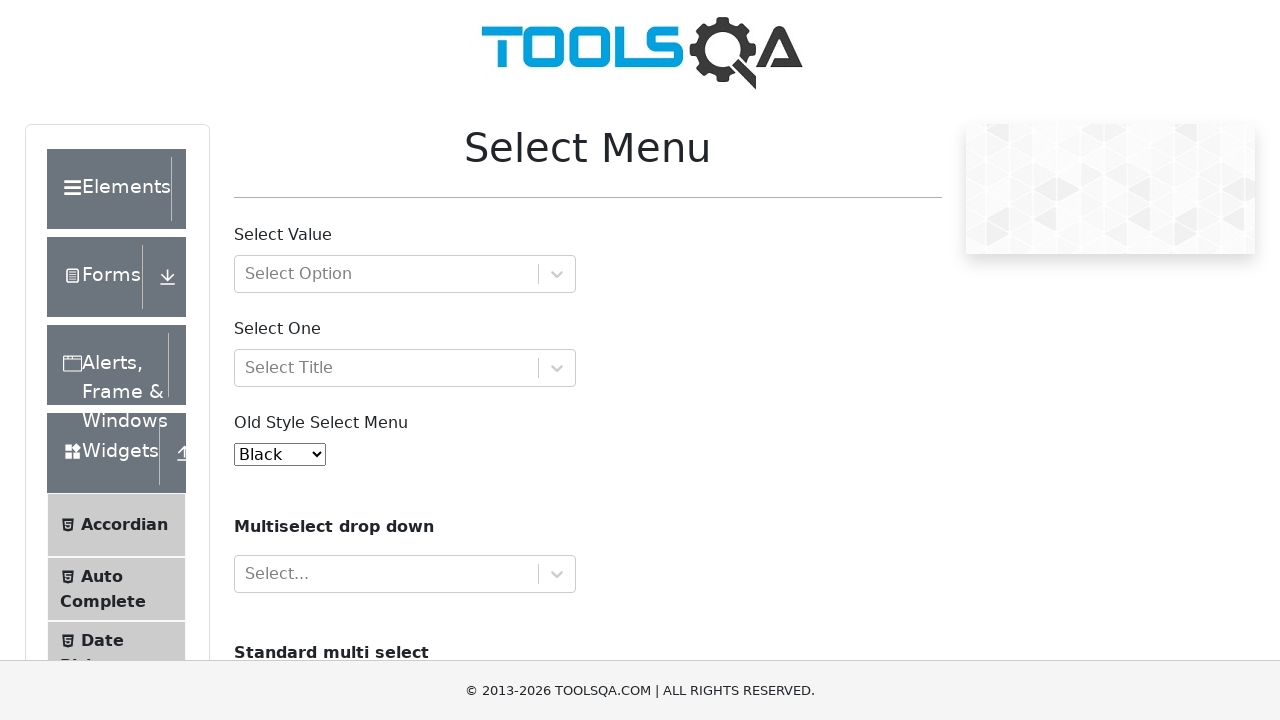

Waited 1000ms to observe index-based selection
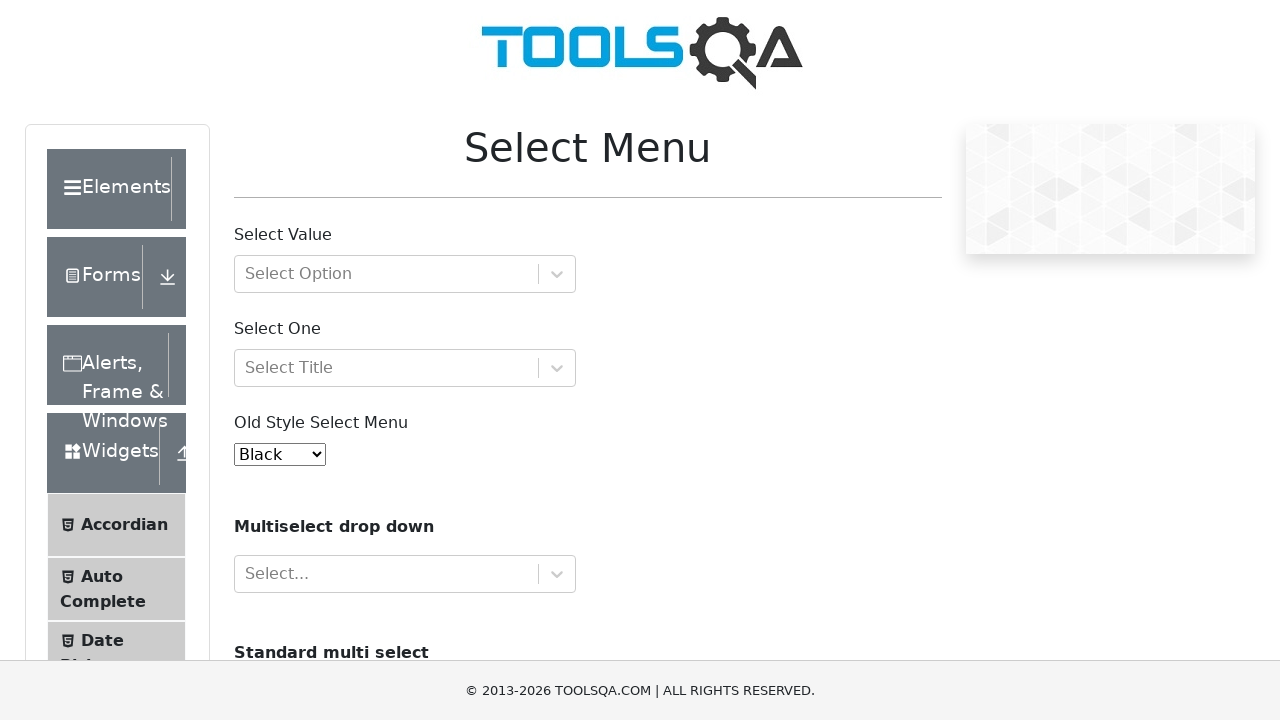

Selected dropdown option by visible text 'White' on #oldSelectMenu
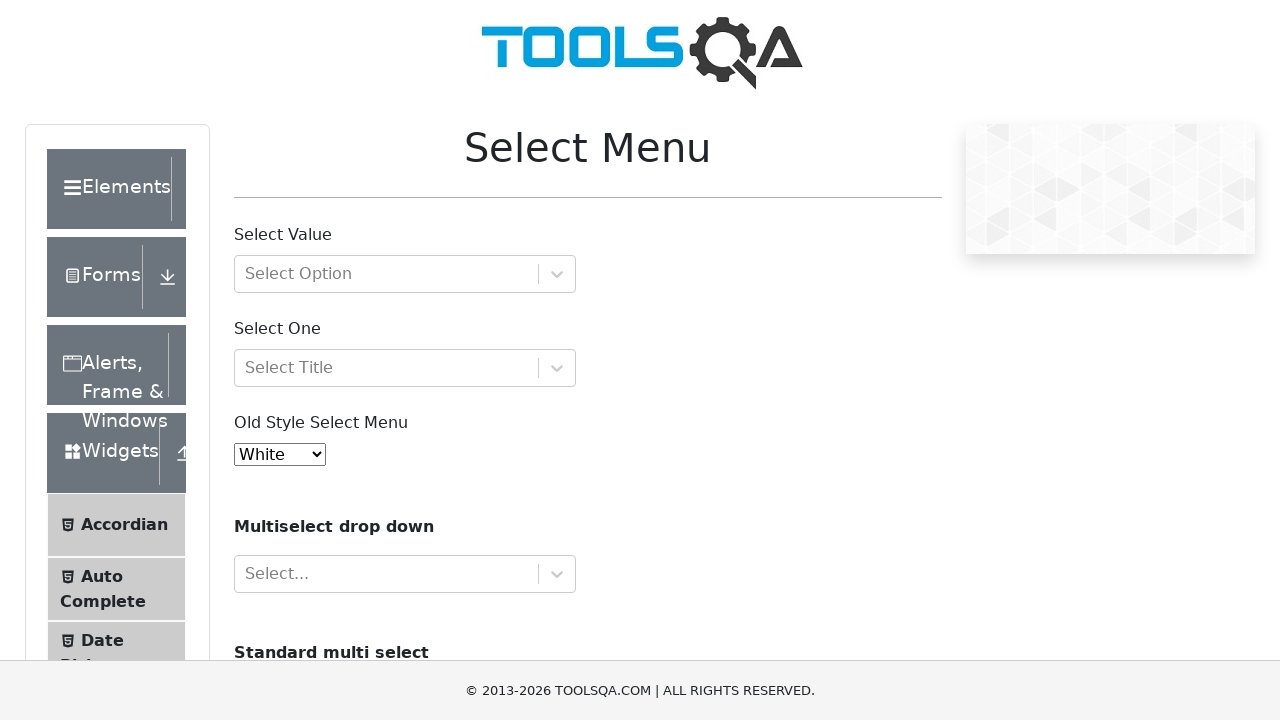

Waited 1000ms to observe text-based selection
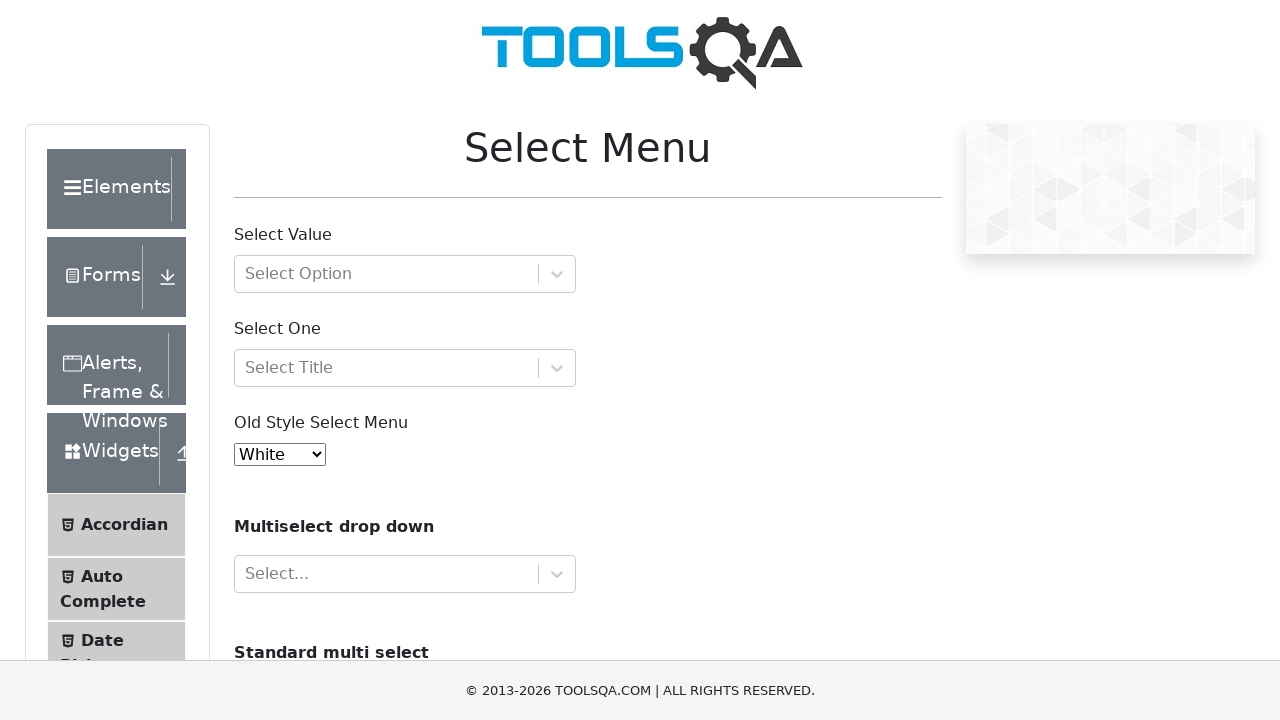

Selected dropdown option by value '2' on #oldSelectMenu
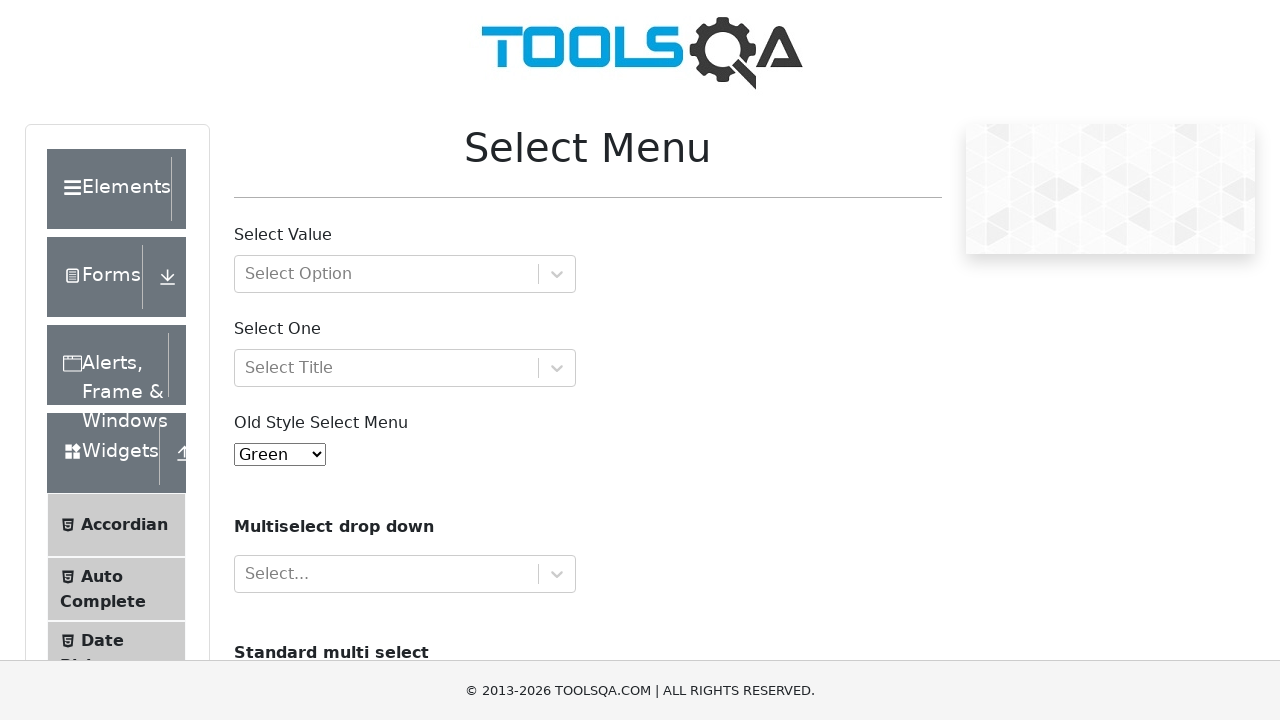

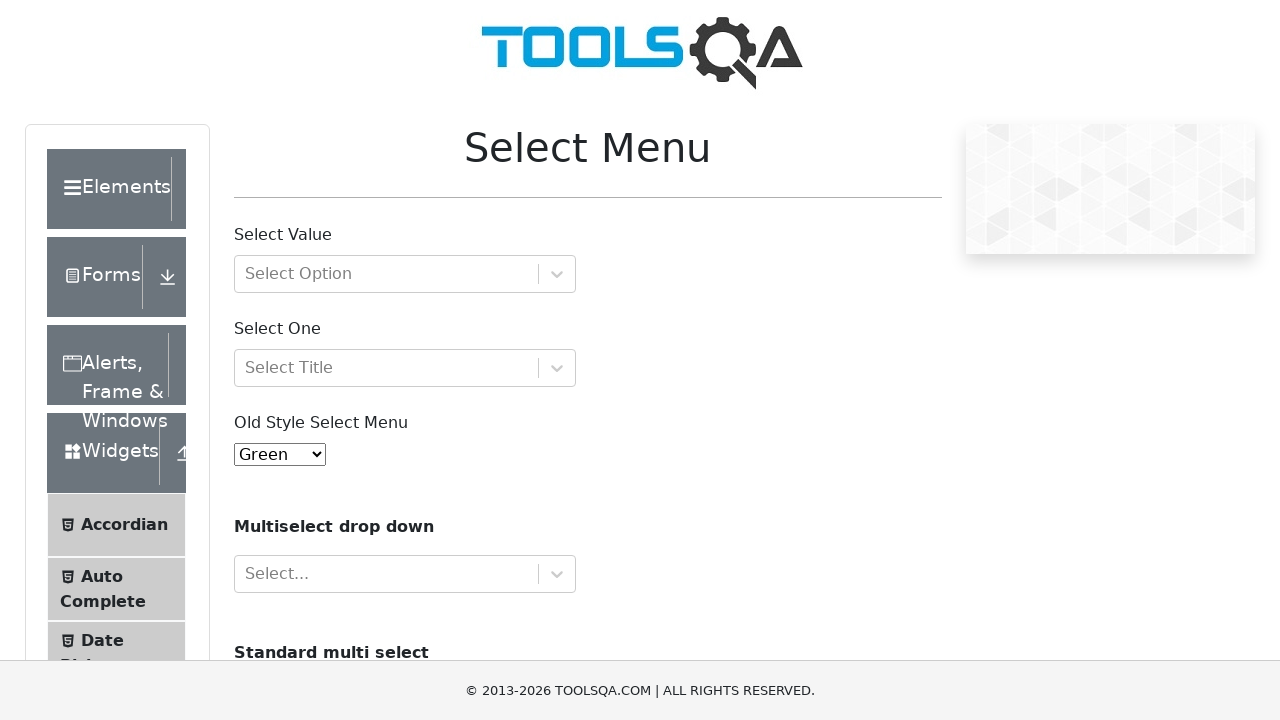